Tests alert handling by entering a name and clicking the alert button to trigger and accept an alert

Starting URL: http://www.qaclickacademy.com/practice.php

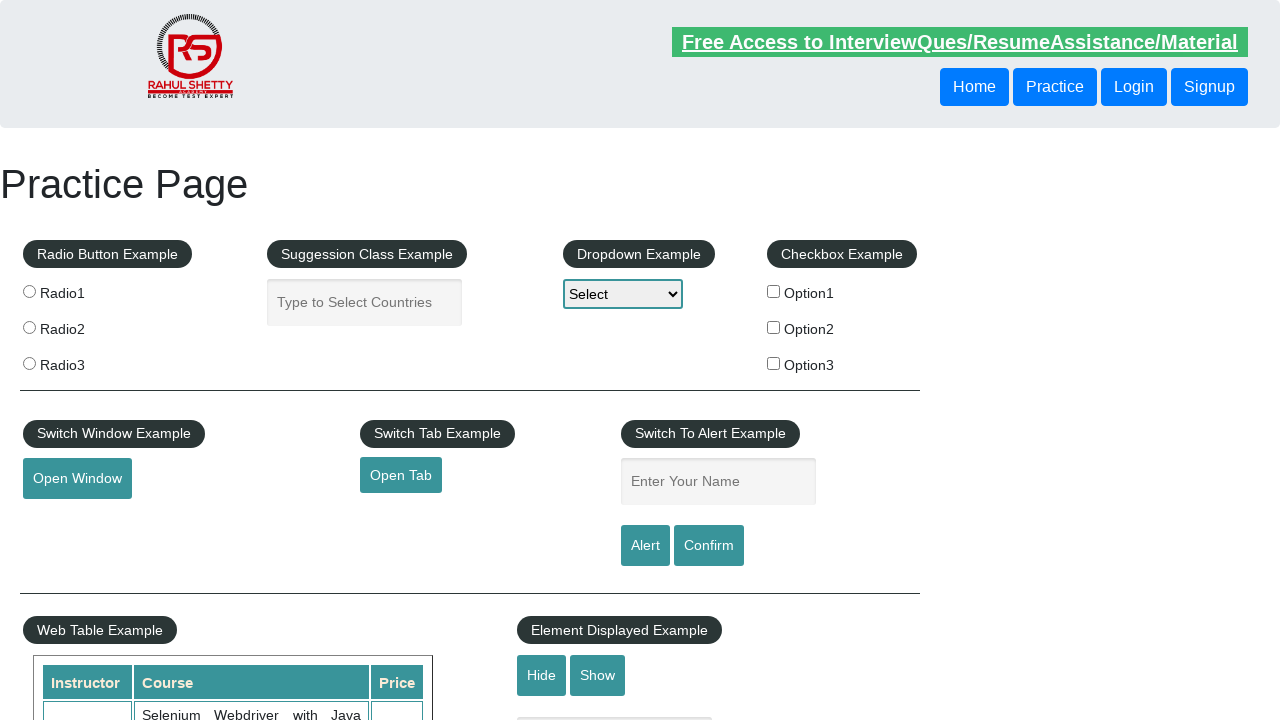

Entered 'Kushal' in the name text field on #name
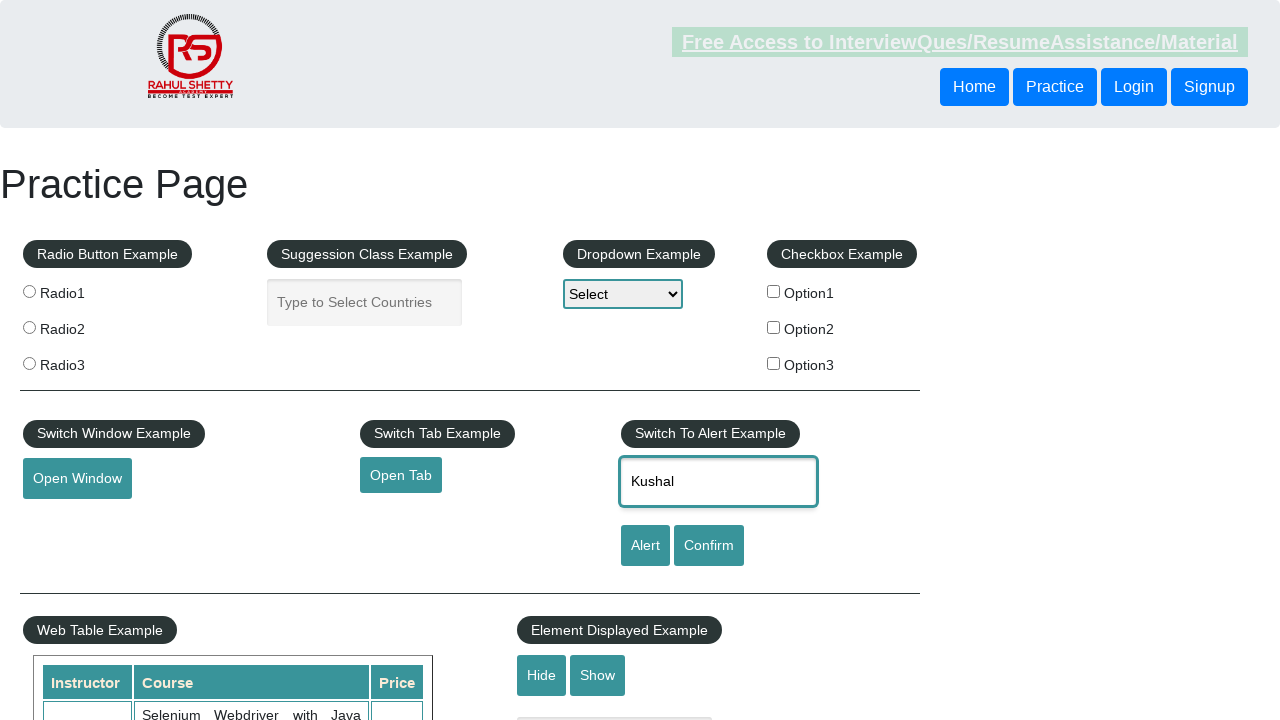

Set up dialog handler to accept alerts
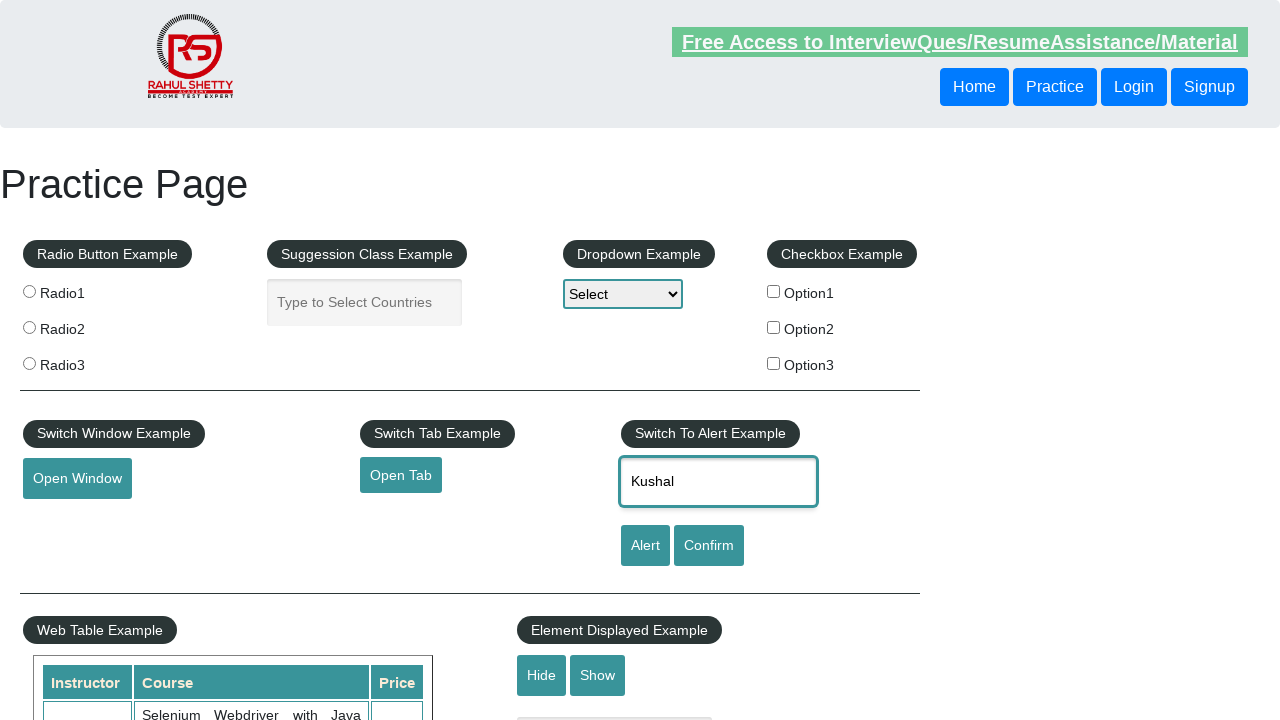

Clicked alert button to trigger alert at (645, 546) on #alertbtn
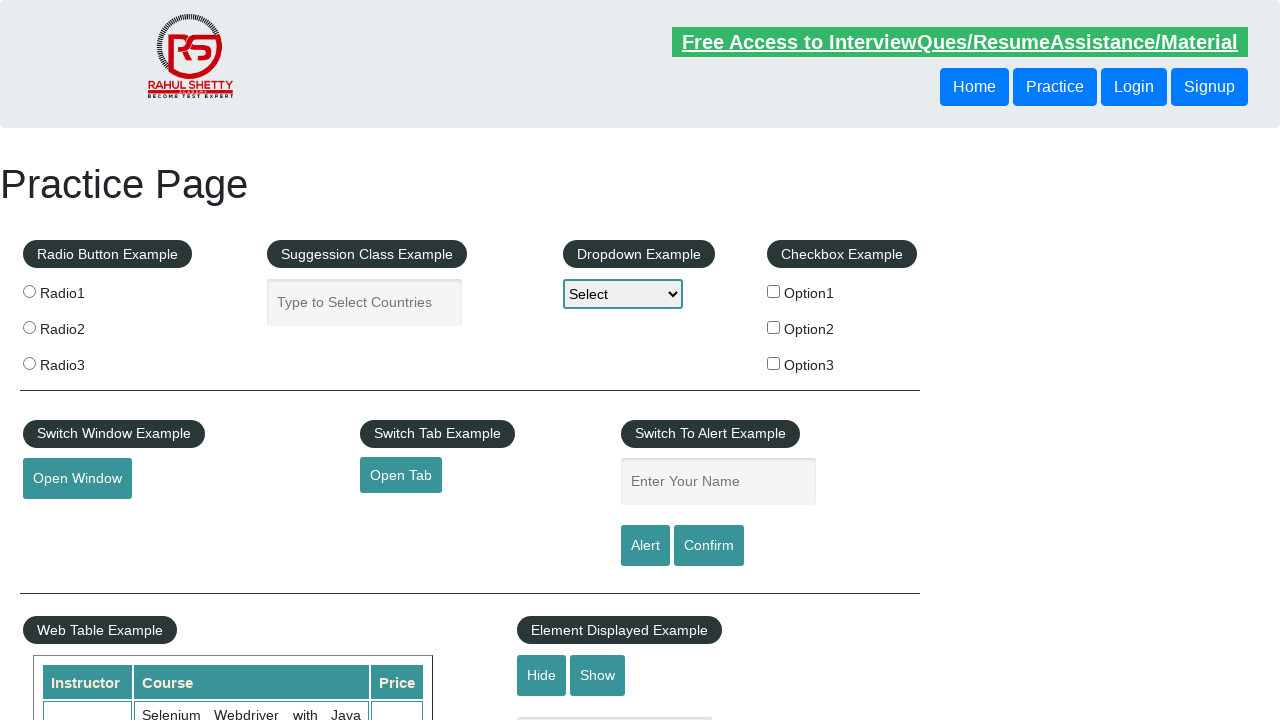

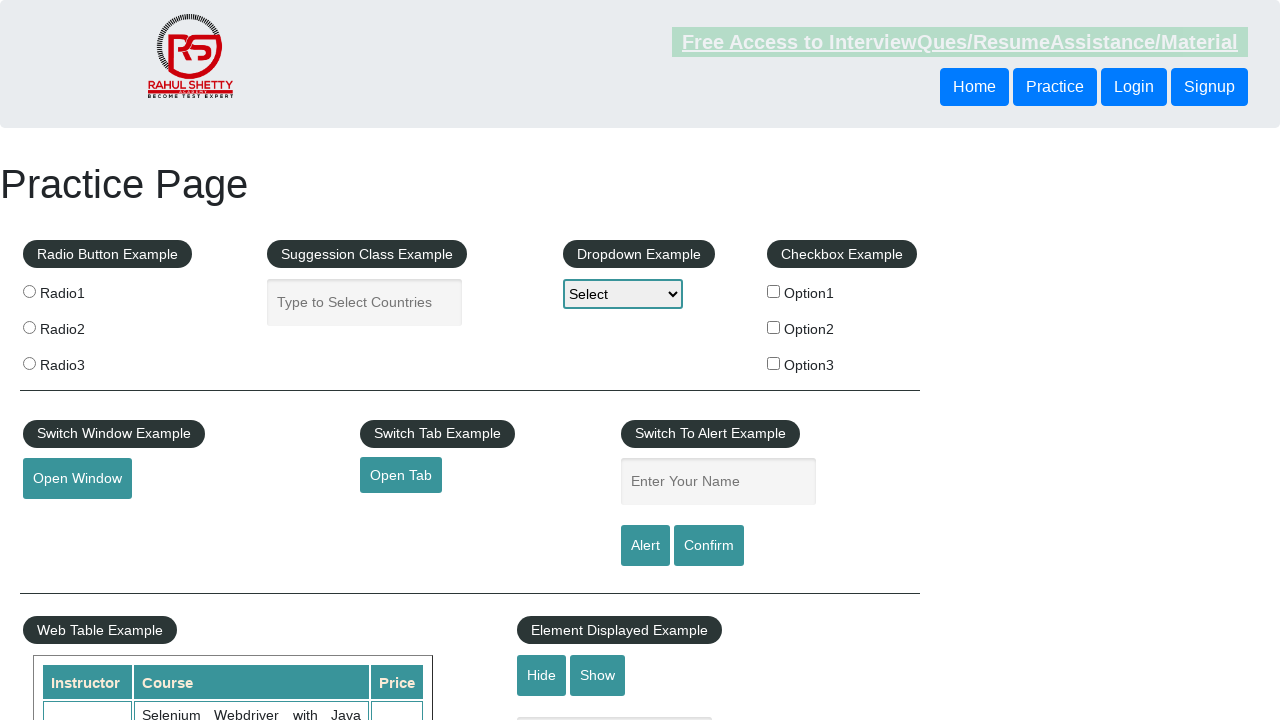